Tests that the counter displays the current number of todo items as they are added

Starting URL: https://demo.playwright.dev/todomvc

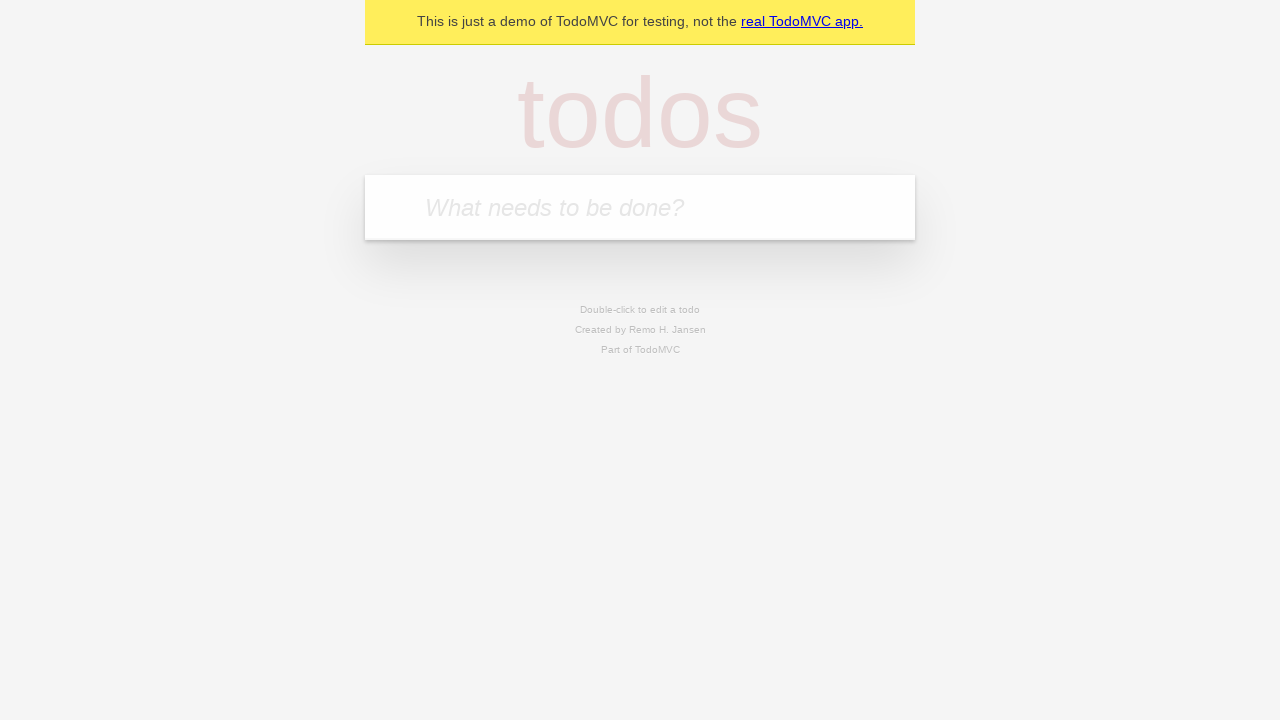

Filled todo input with 'buy some cheese' on internal:attr=[placeholder="What needs to be done?"i]
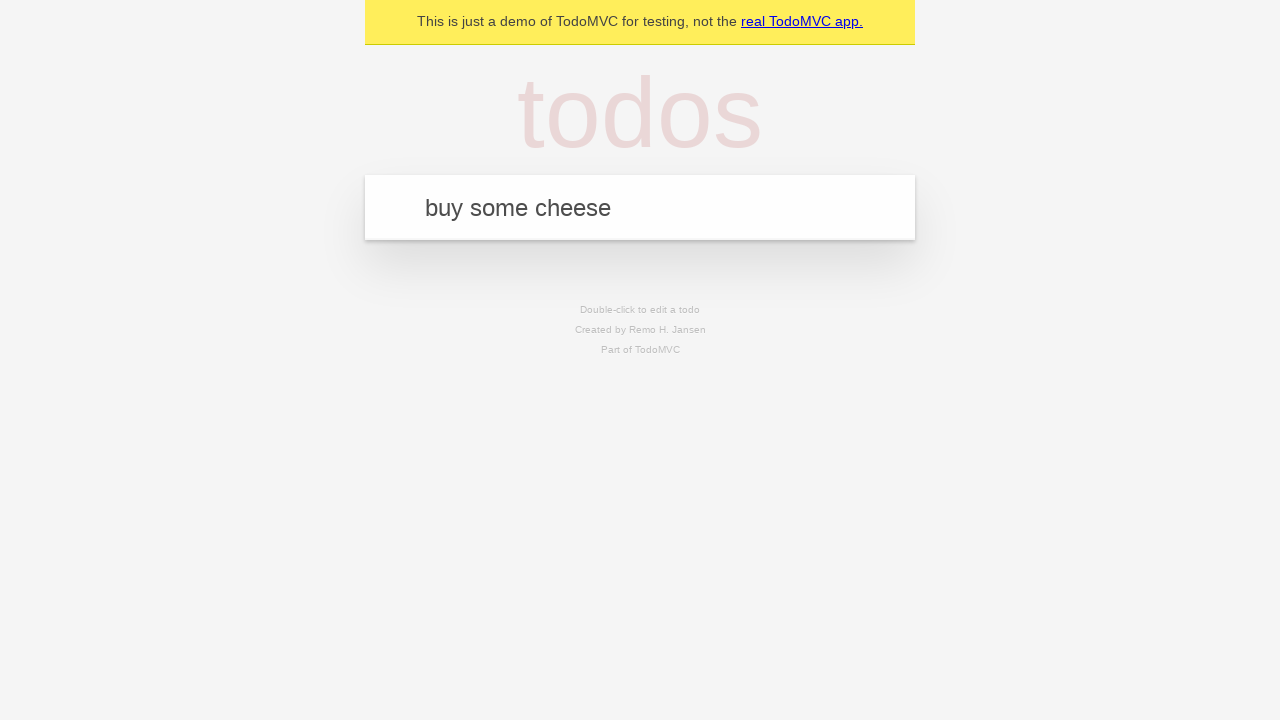

Pressed Enter to create first todo item on internal:attr=[placeholder="What needs to be done?"i]
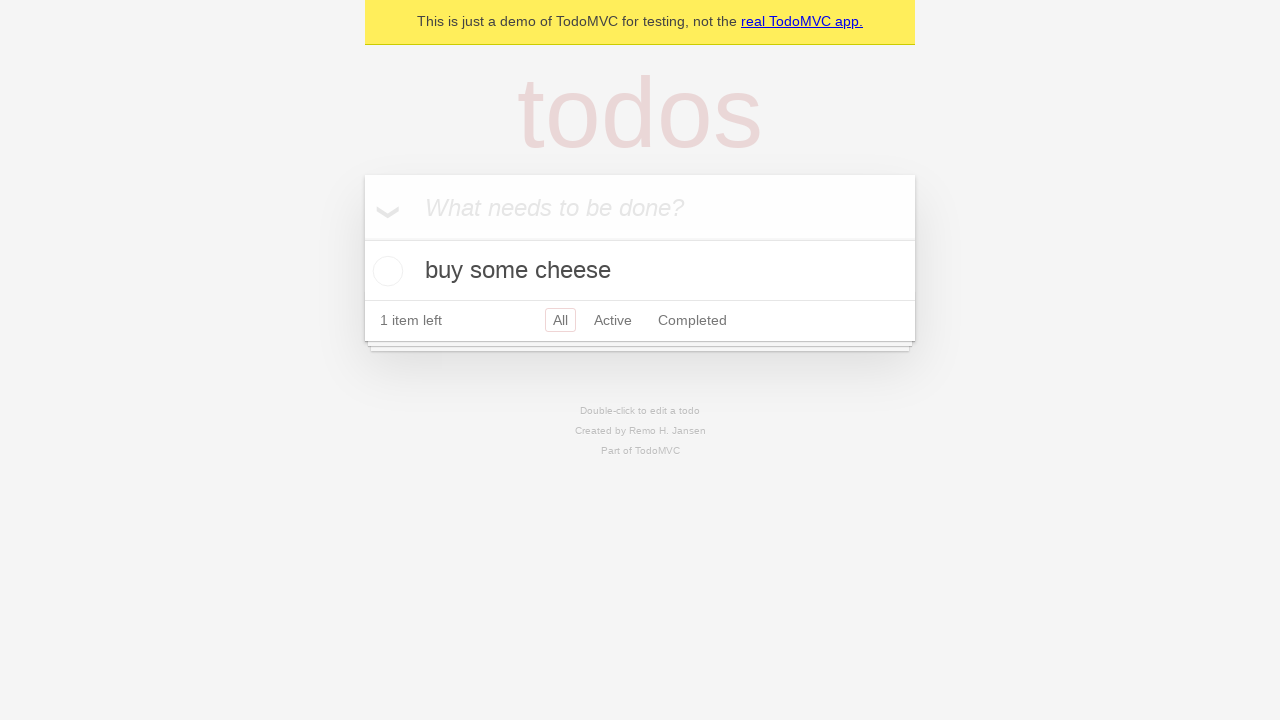

Todo counter element loaded after first item created
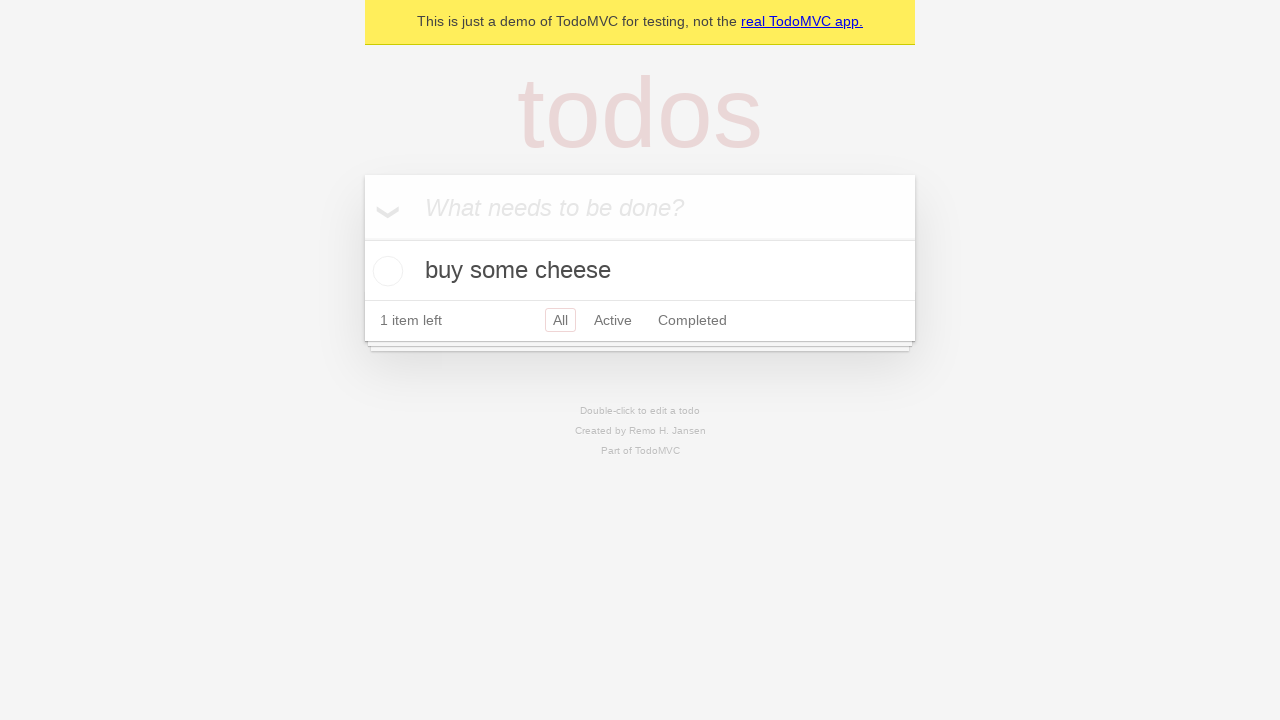

Filled todo input with 'feed the cat' on internal:attr=[placeholder="What needs to be done?"i]
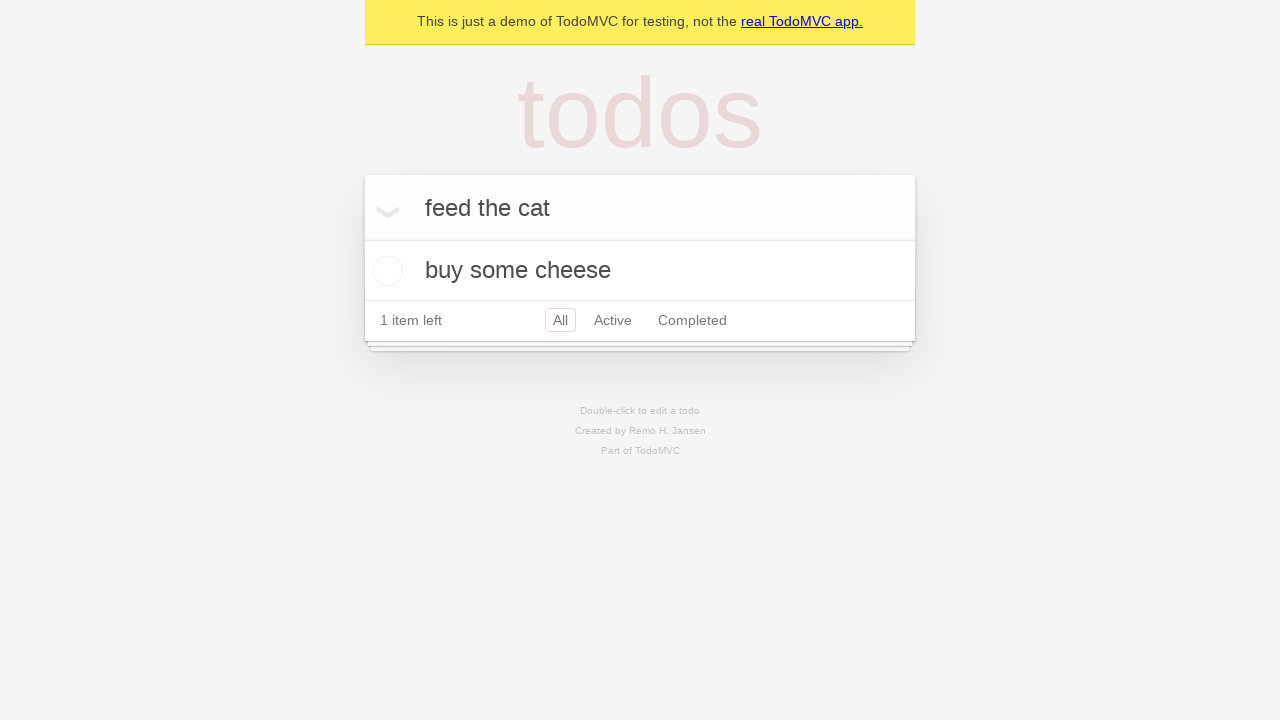

Pressed Enter to create second todo item on internal:attr=[placeholder="What needs to be done?"i]
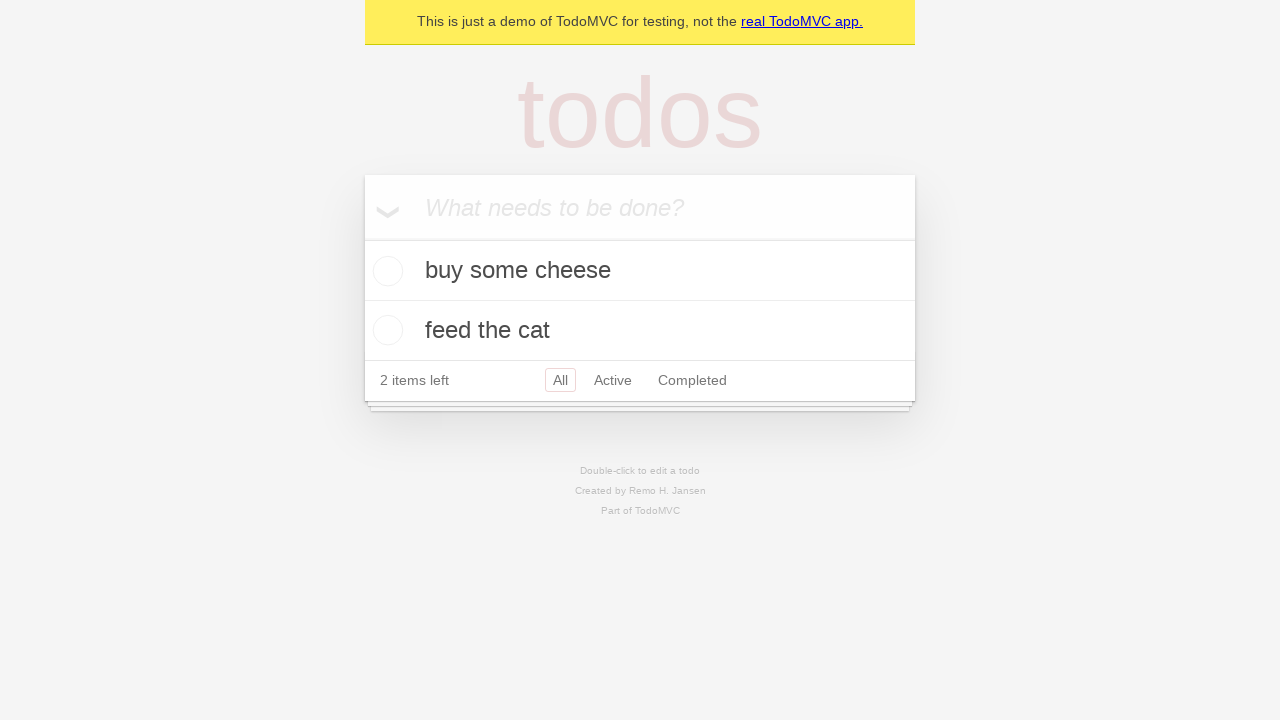

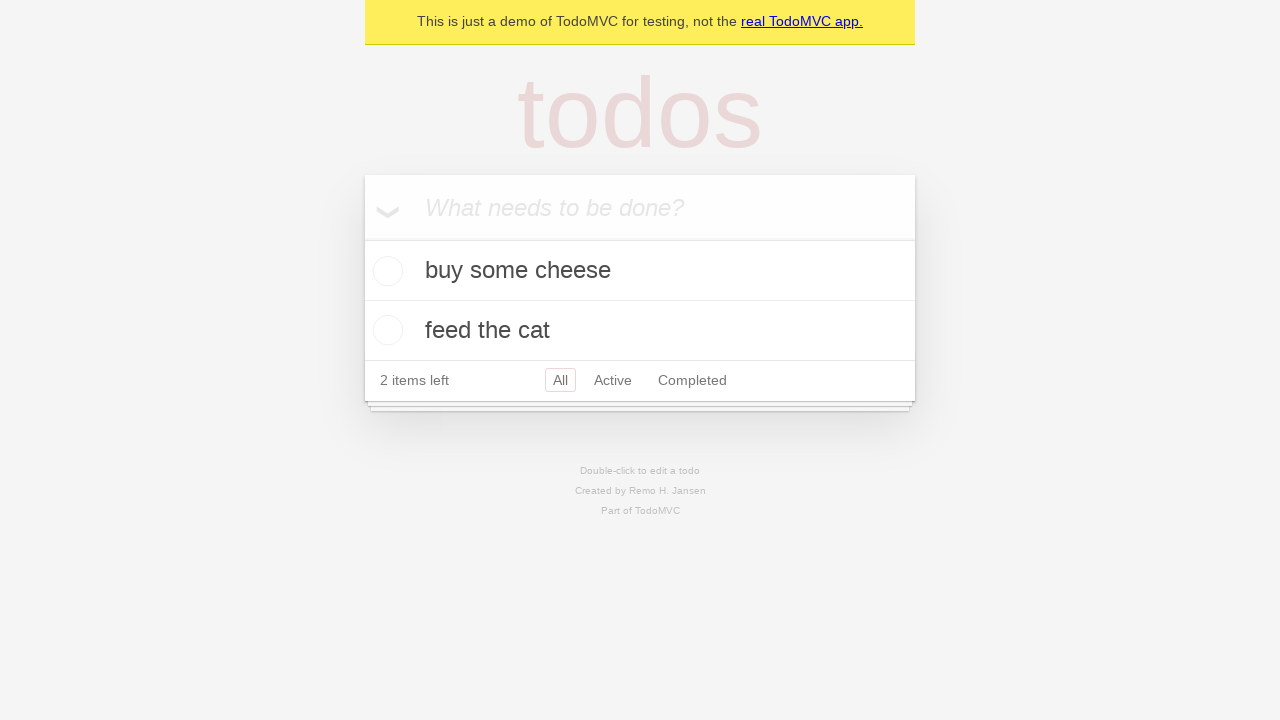